Tests a datepicker component by setting a date value using JavaScript execution, verifying datepicker functionality on the page.

Starting URL: http://demo.automationtesting.in/Datepicker.html

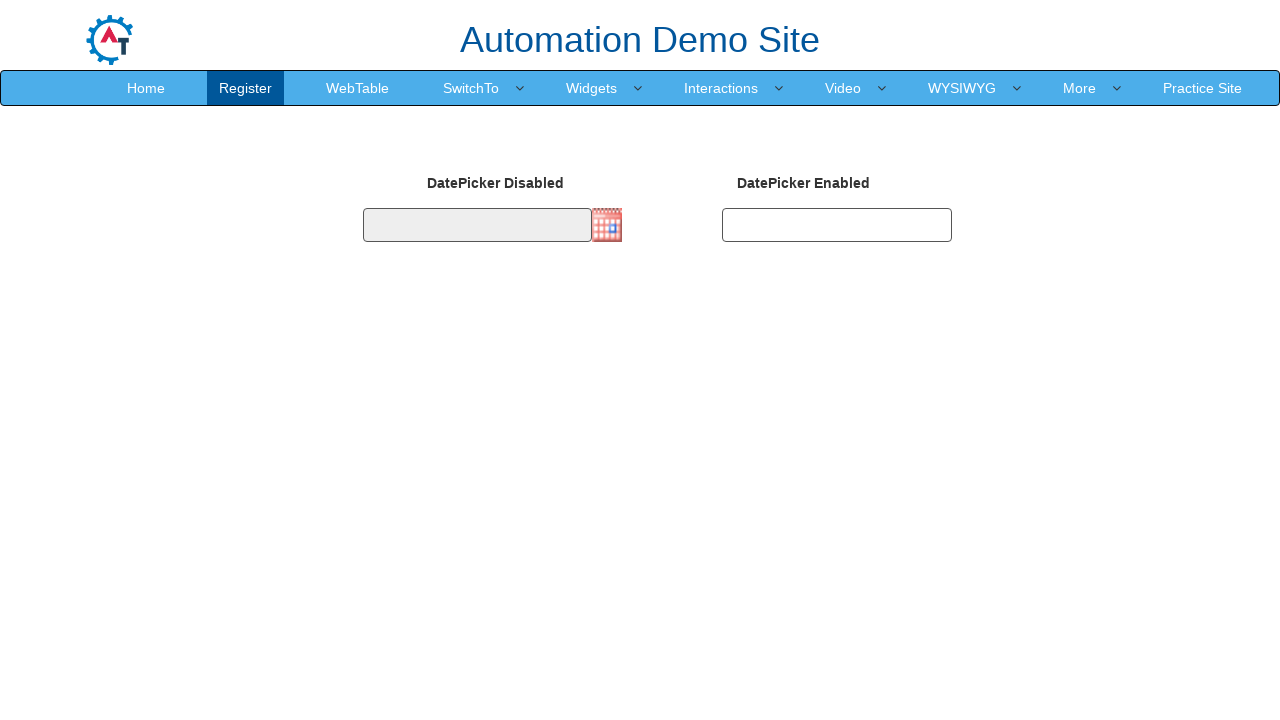

Set datepicker value to '30-01-2021' using JavaScript execution
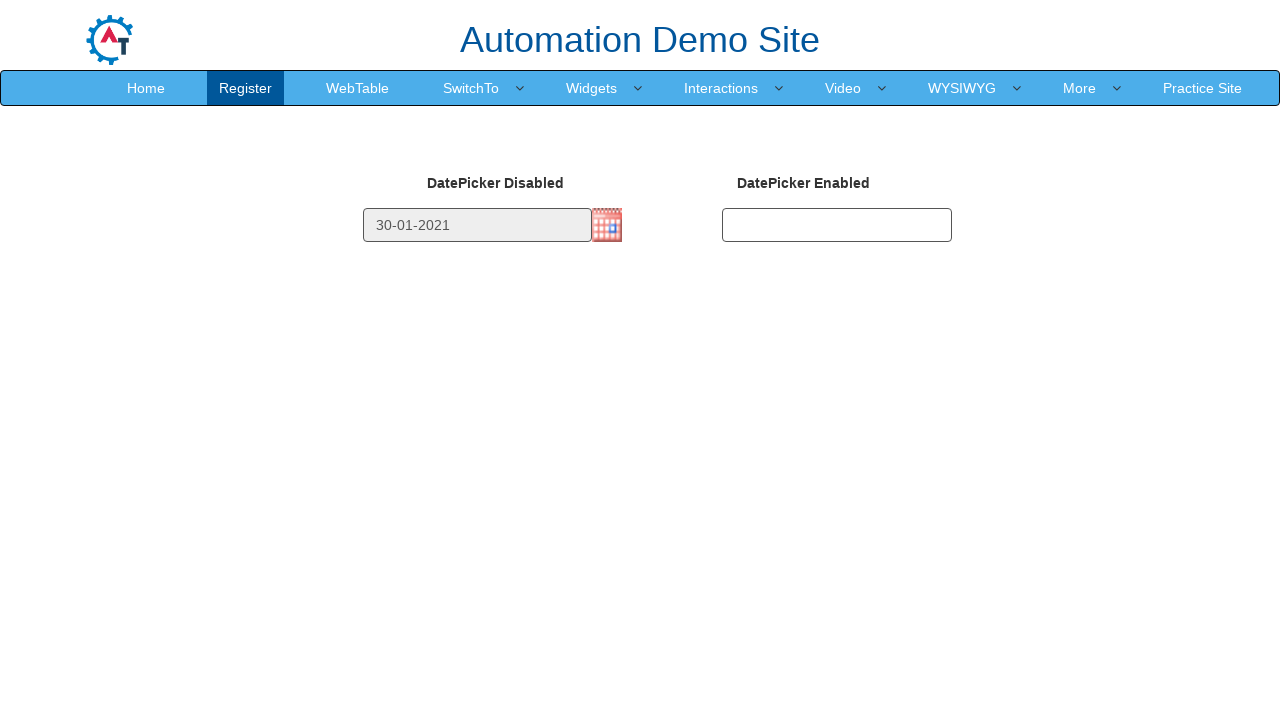

Verified datepicker value is correctly set to '30-01-2021'
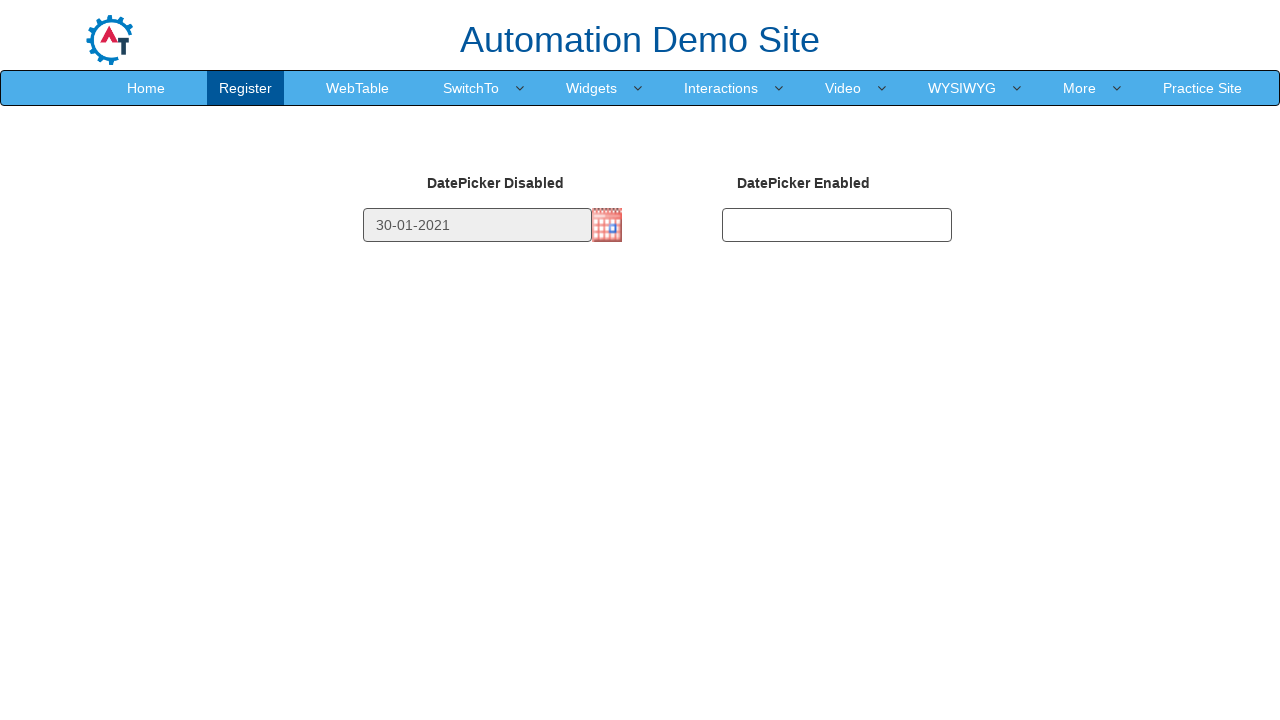

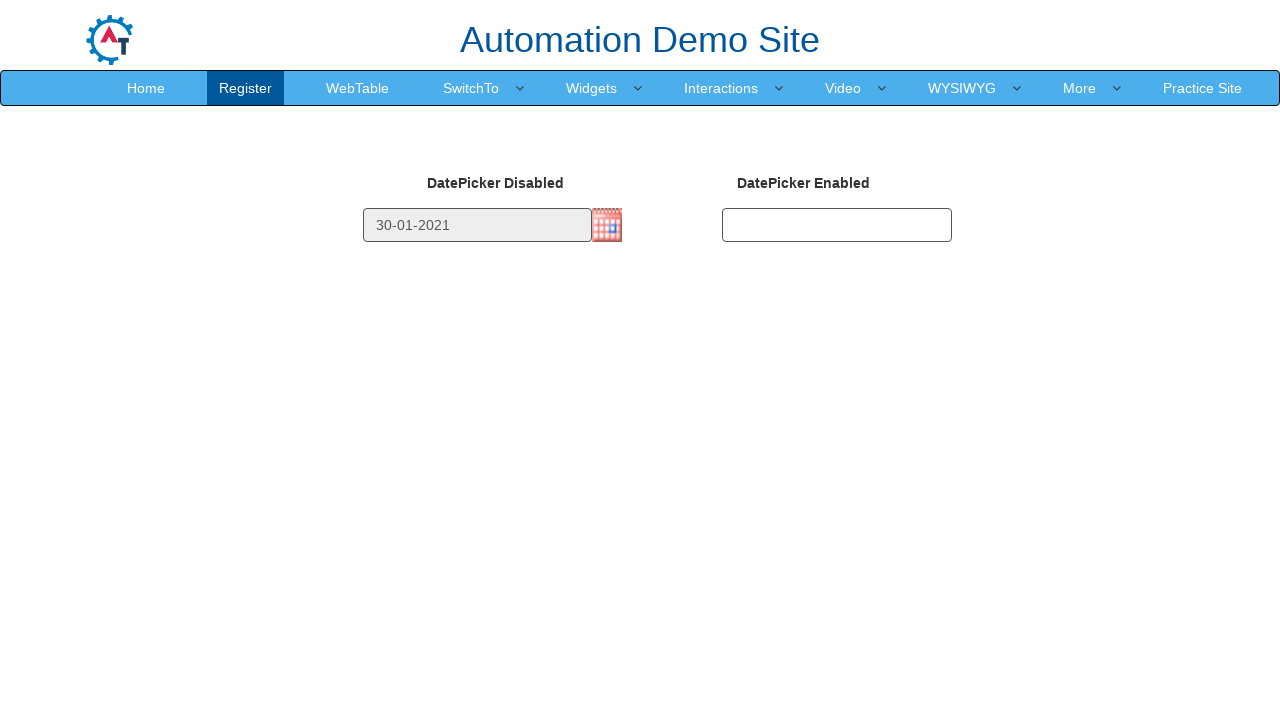